Navigates to syntaxprojects.com, clicks on a button element, then clicks on the "Simple Form Demo" link from a list group menu.

Starting URL: http://syntaxprojects.com/

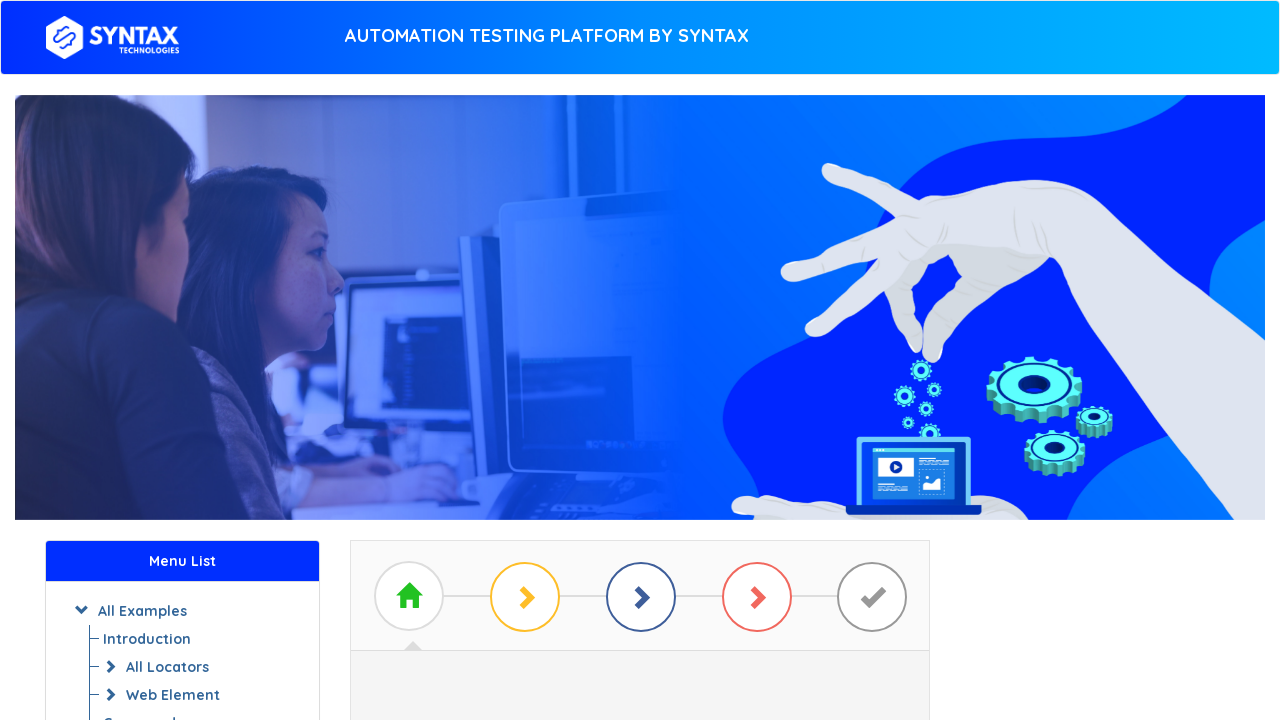

Navigated to syntaxprojects.com
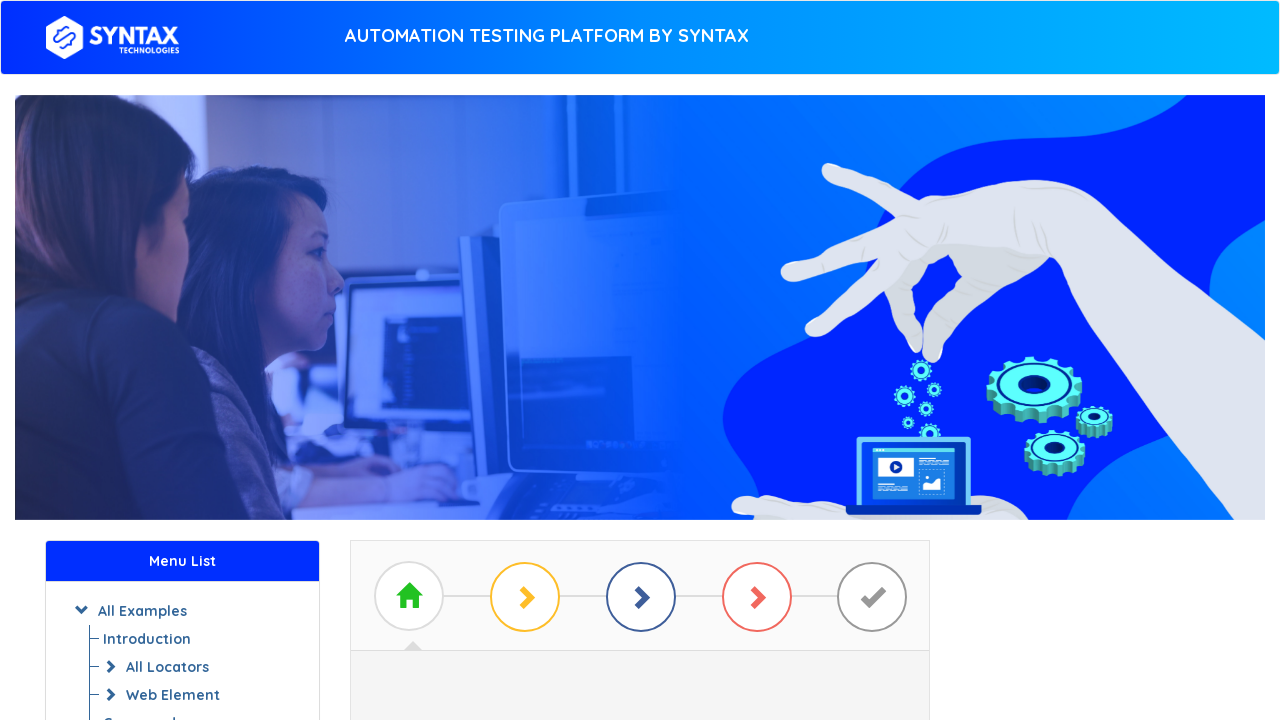

Clicked button element with id containing 'btn_b' at (640, 372) on a[id*='btn_b']
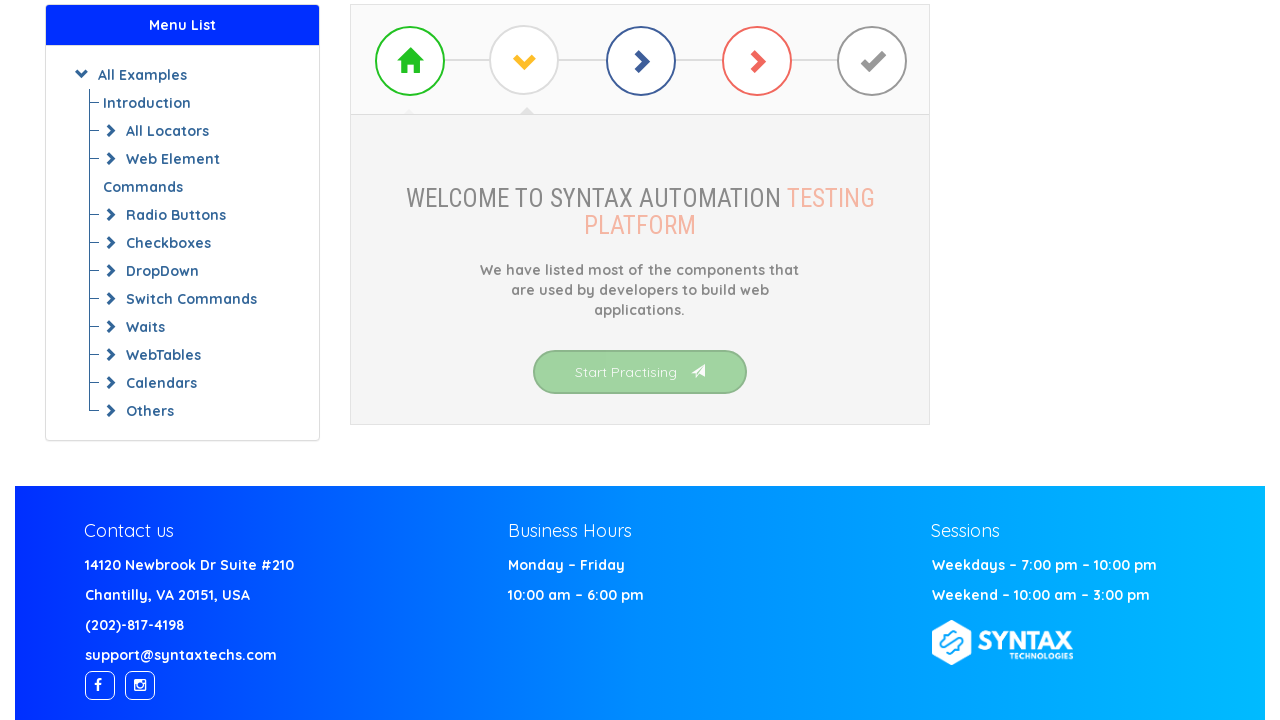

Waited for page to load
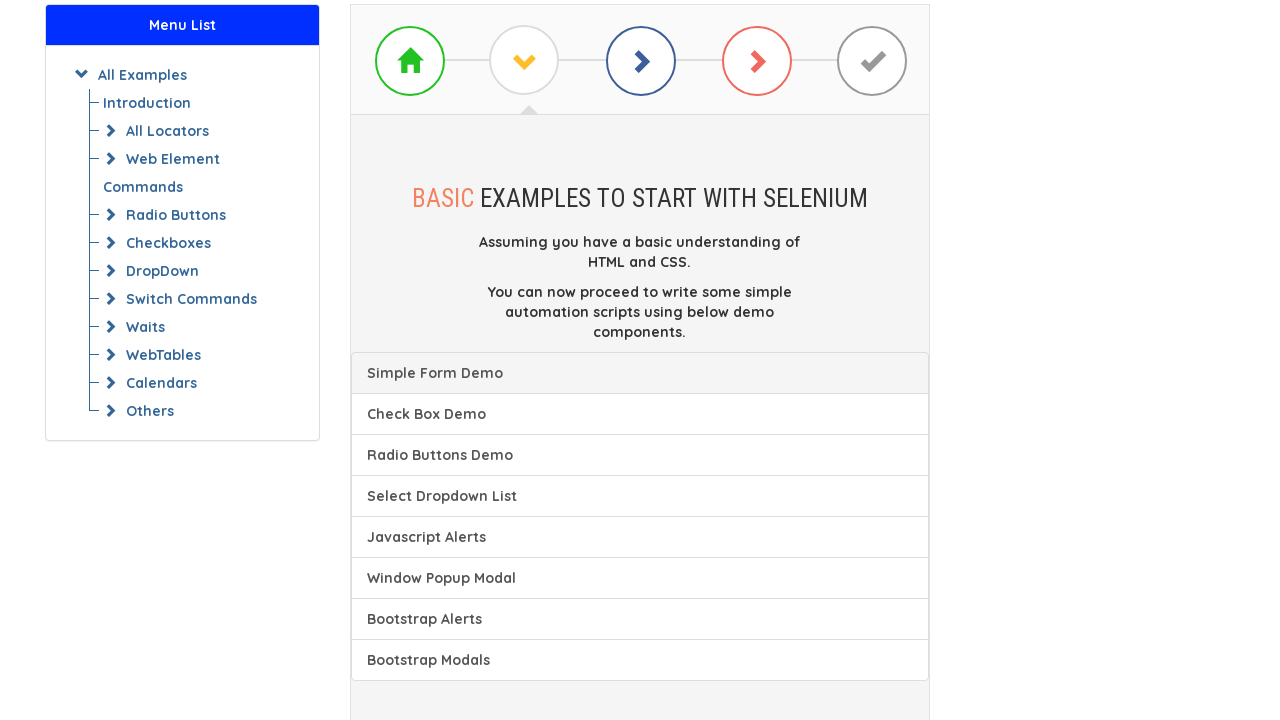

Clicked on 'Simple Form Demo' link from list group menu at (640, 373) on a.list-group-item:has-text('Simple Form Demo')
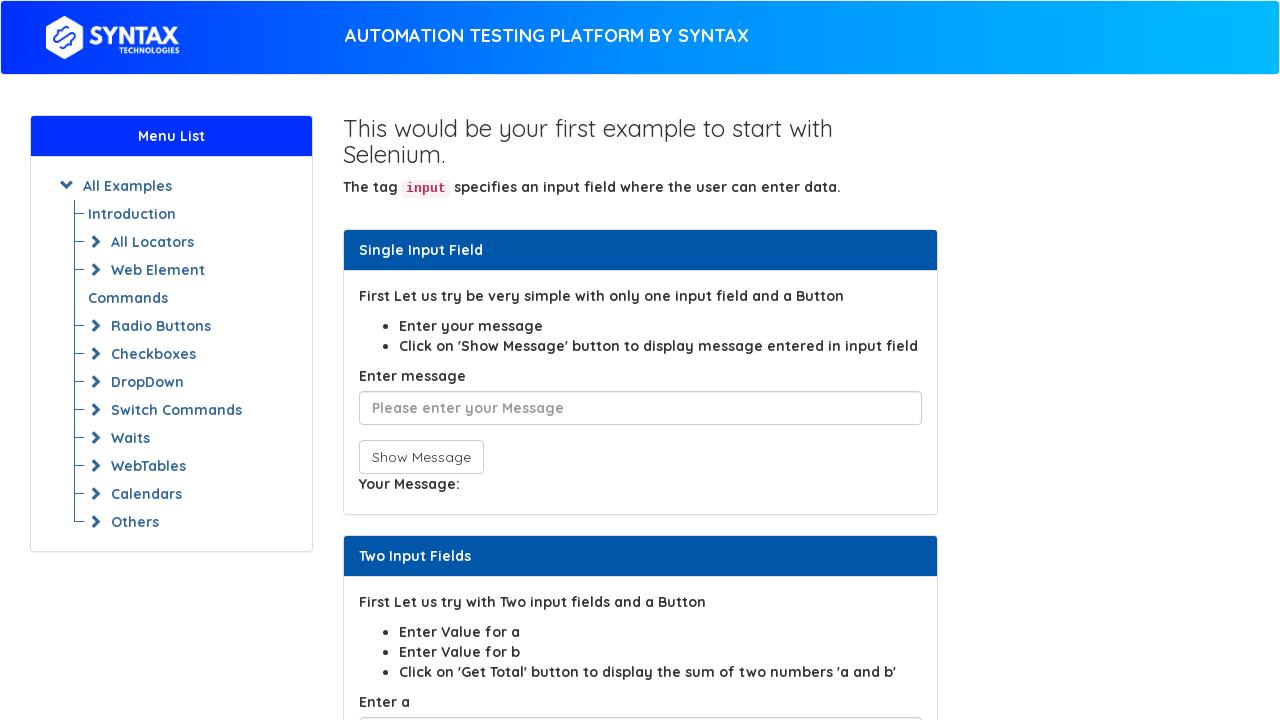

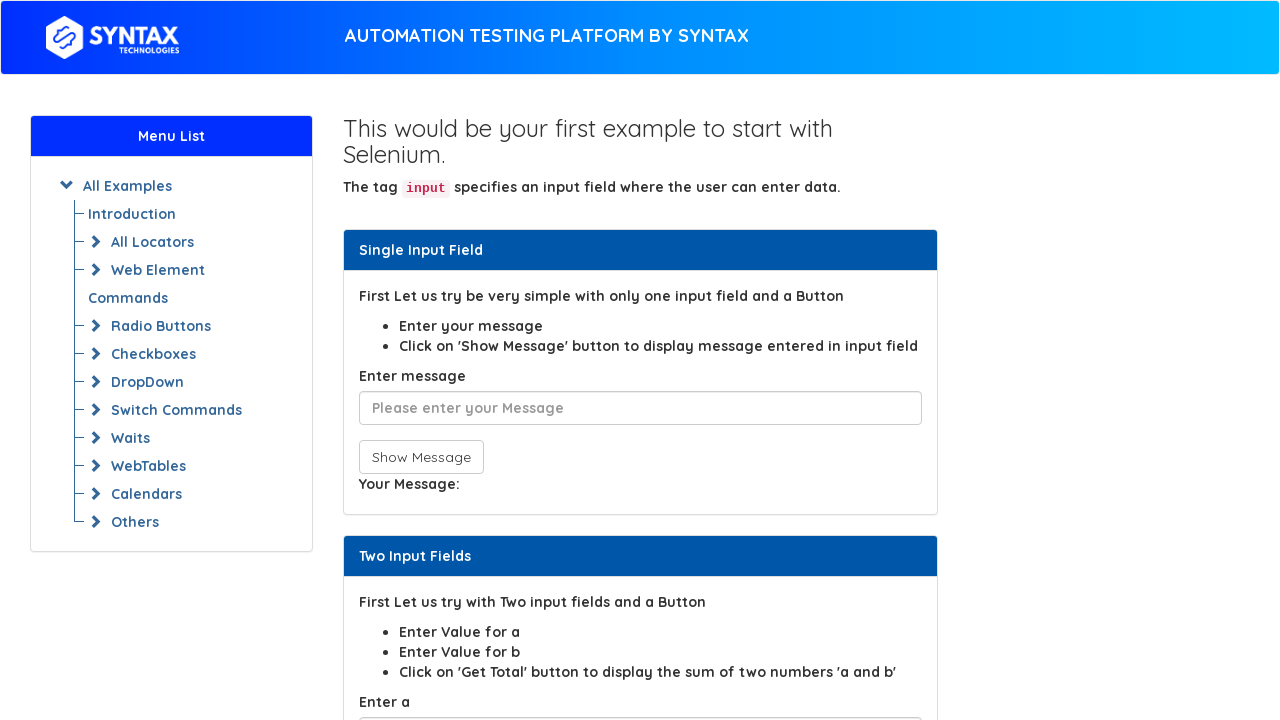